Tests GreenKart e-commerce site by searching for a specific product, adding it to cart, and completing the checkout process

Starting URL: https://rahulshettyacademy.com/seleniumPractise/#/

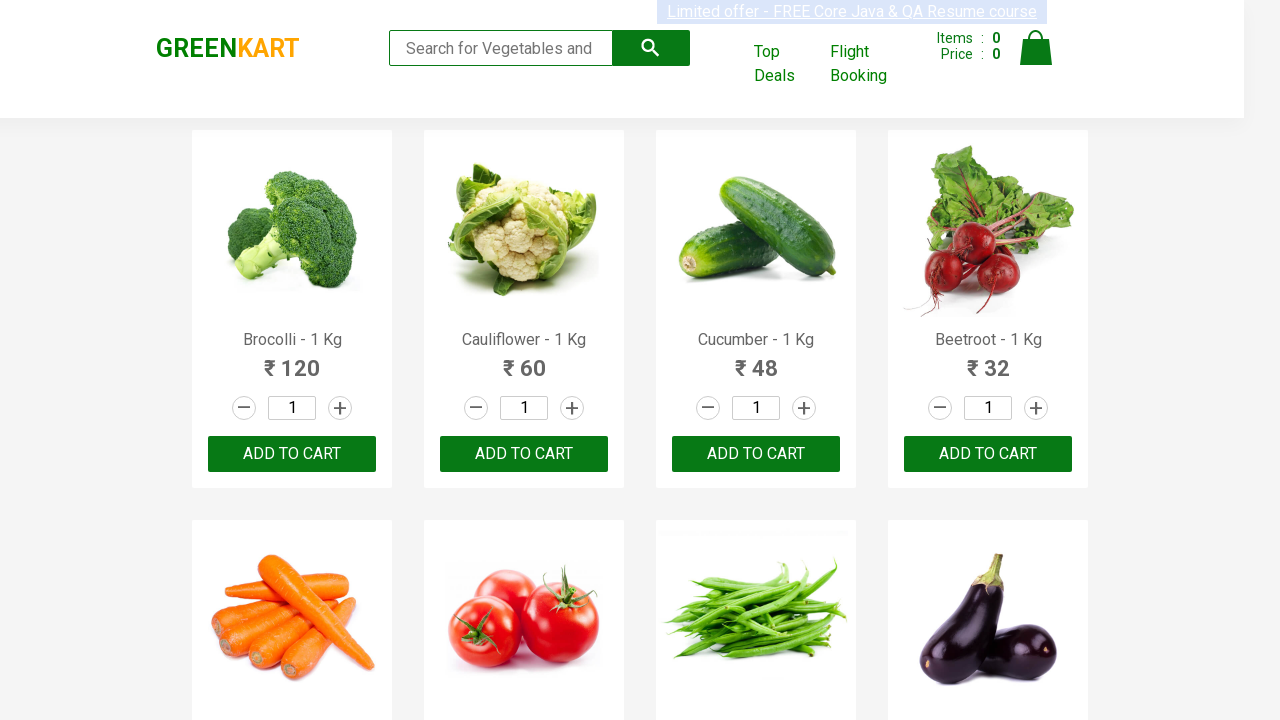

Located all product elements on GreenKart page
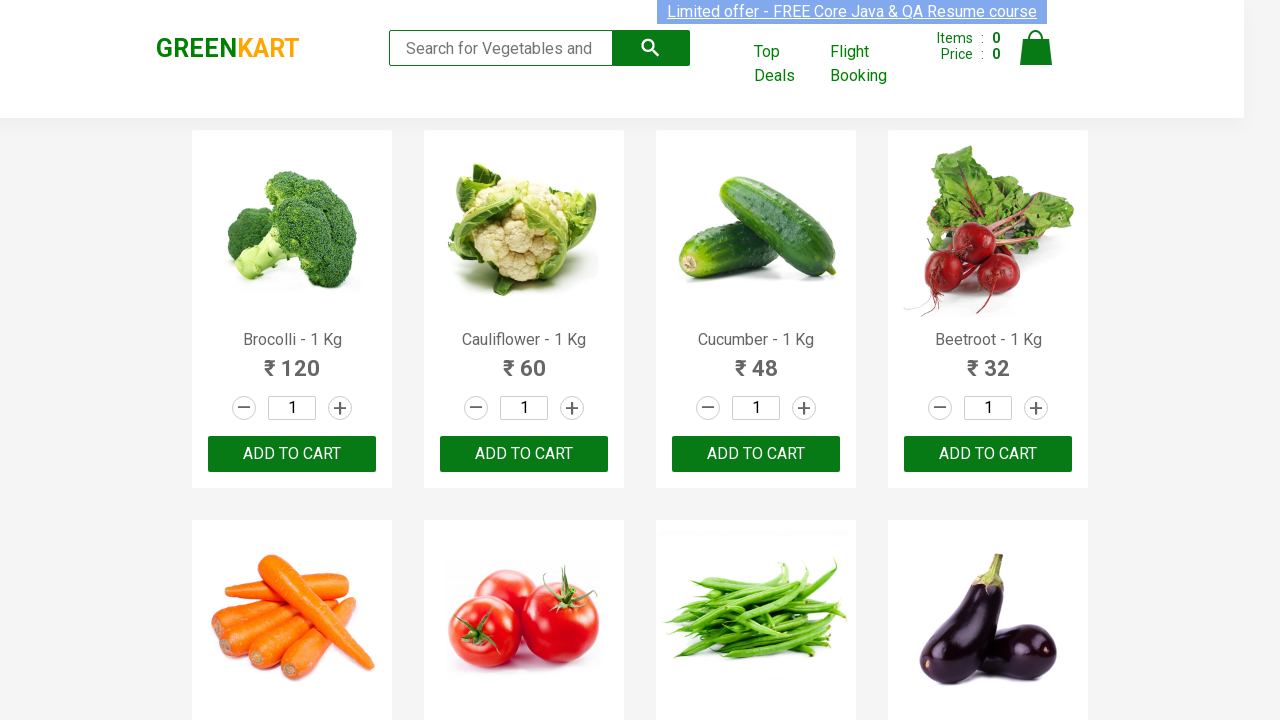

Retrieved product title: Brocolli - 1 Kg
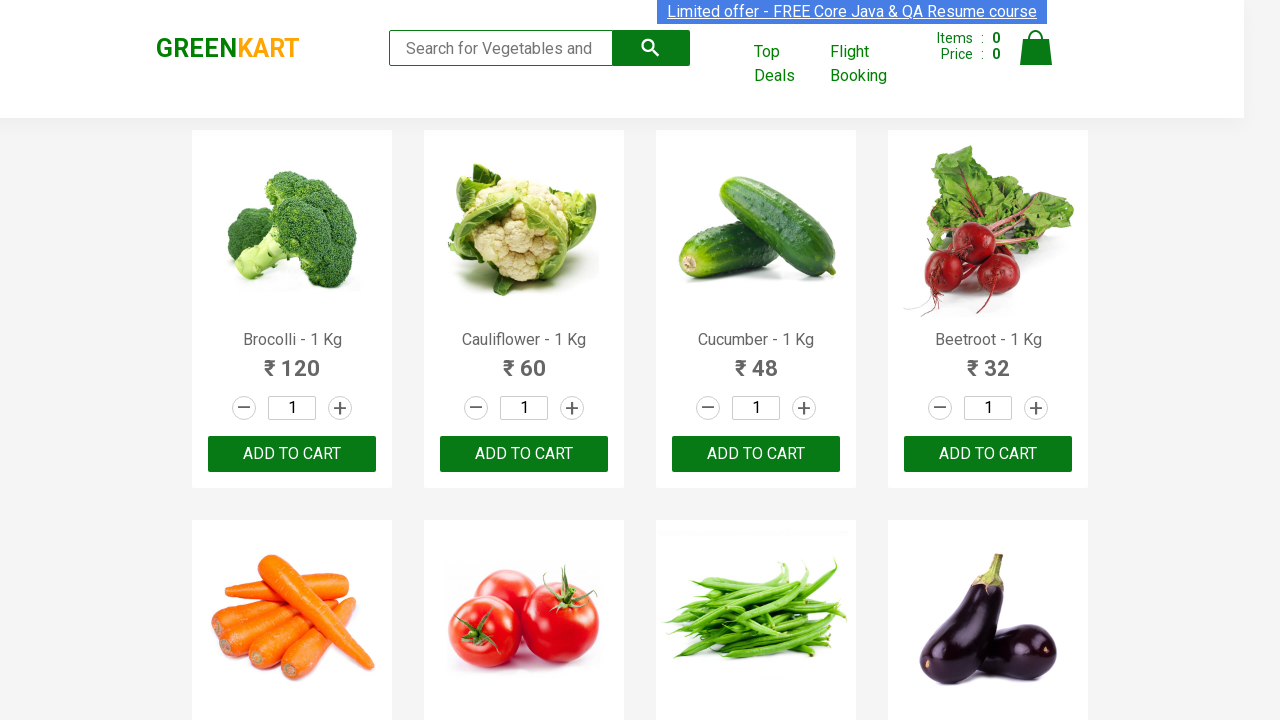

Retrieved product title: Cauliflower - 1 Kg
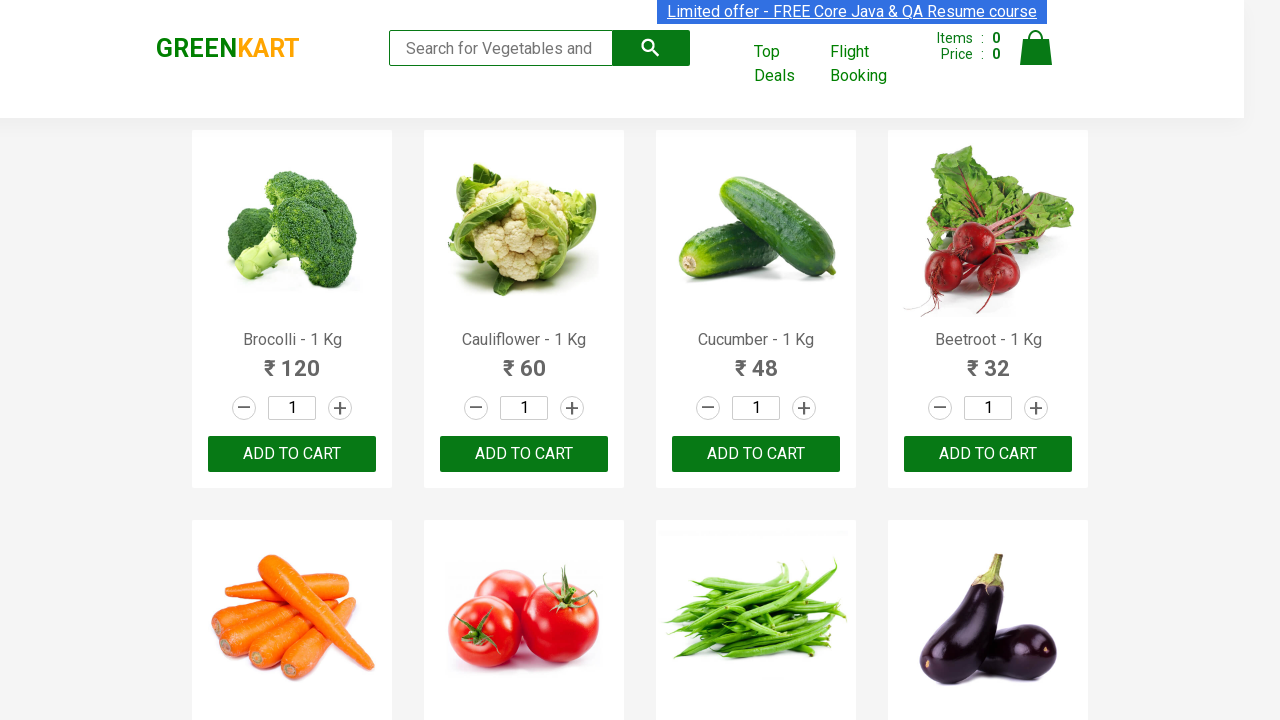

Retrieved product title: Cucumber - 1 Kg
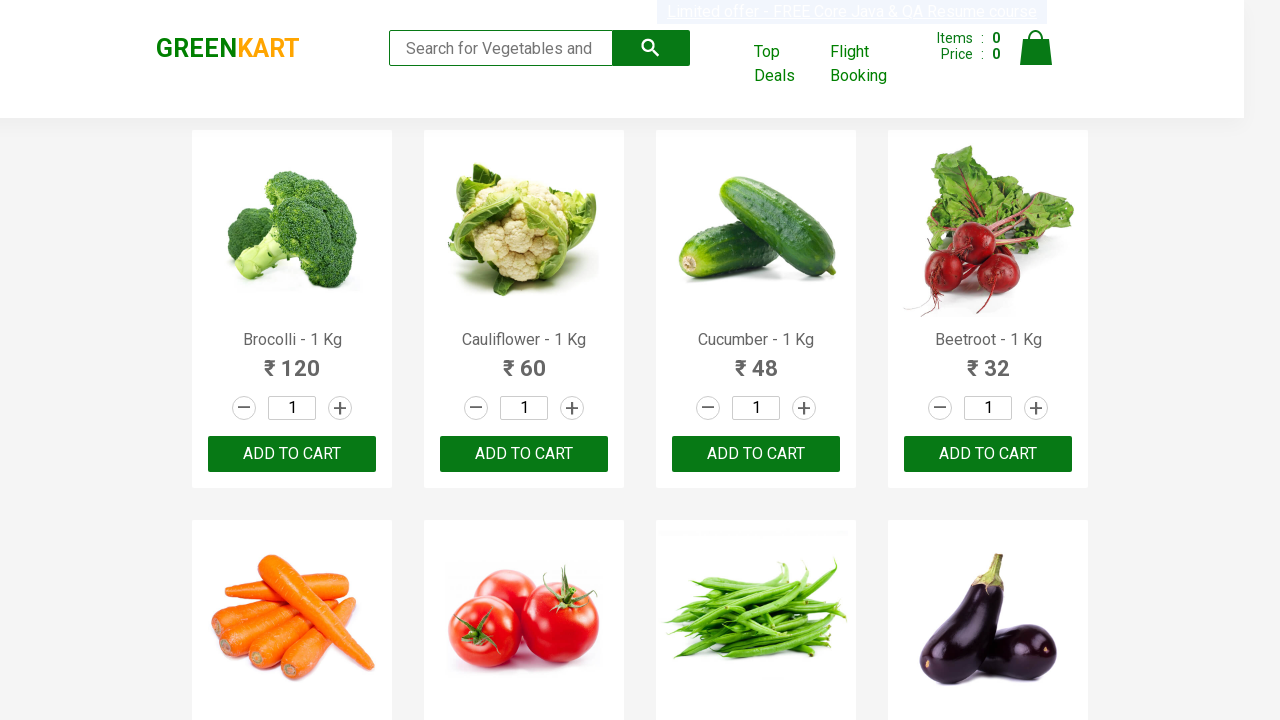

Added 'Cucumber - 1 Kg' to cart at (756, 454) on .product >> nth=2 >> text=ADD TO CART
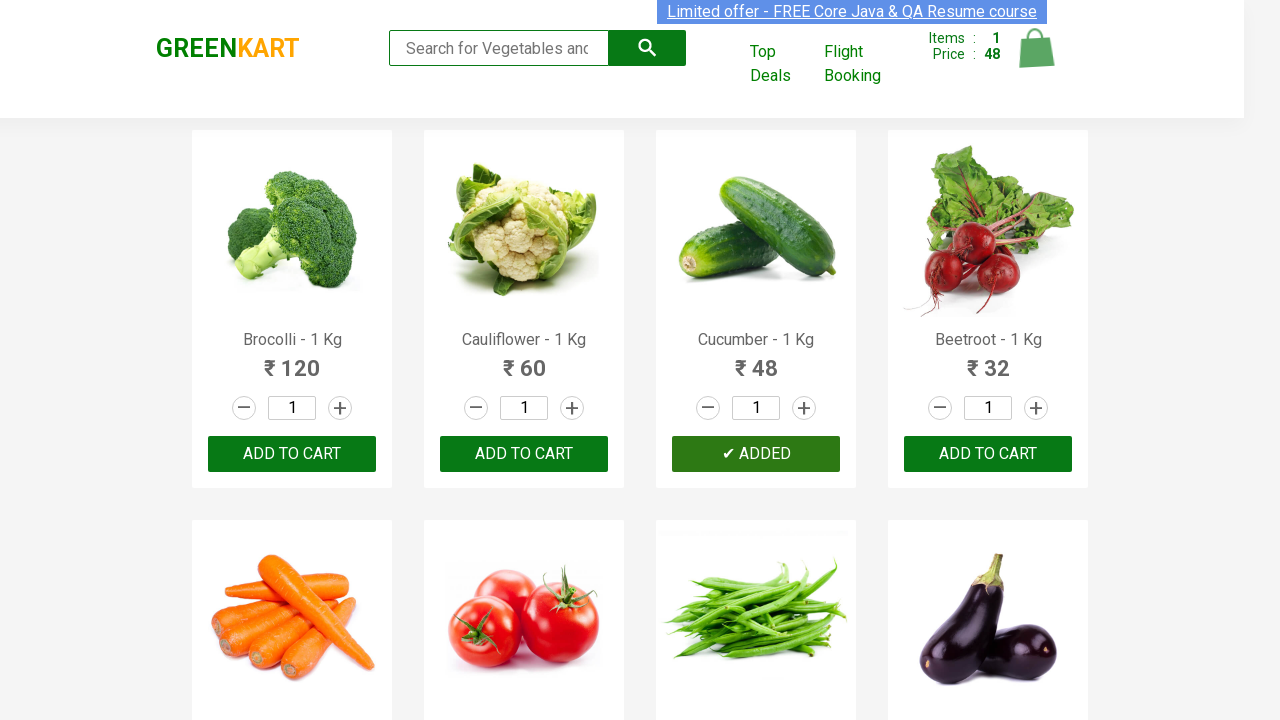

Clicked on cart icon to view cart at (1036, 59) on .cart-icon
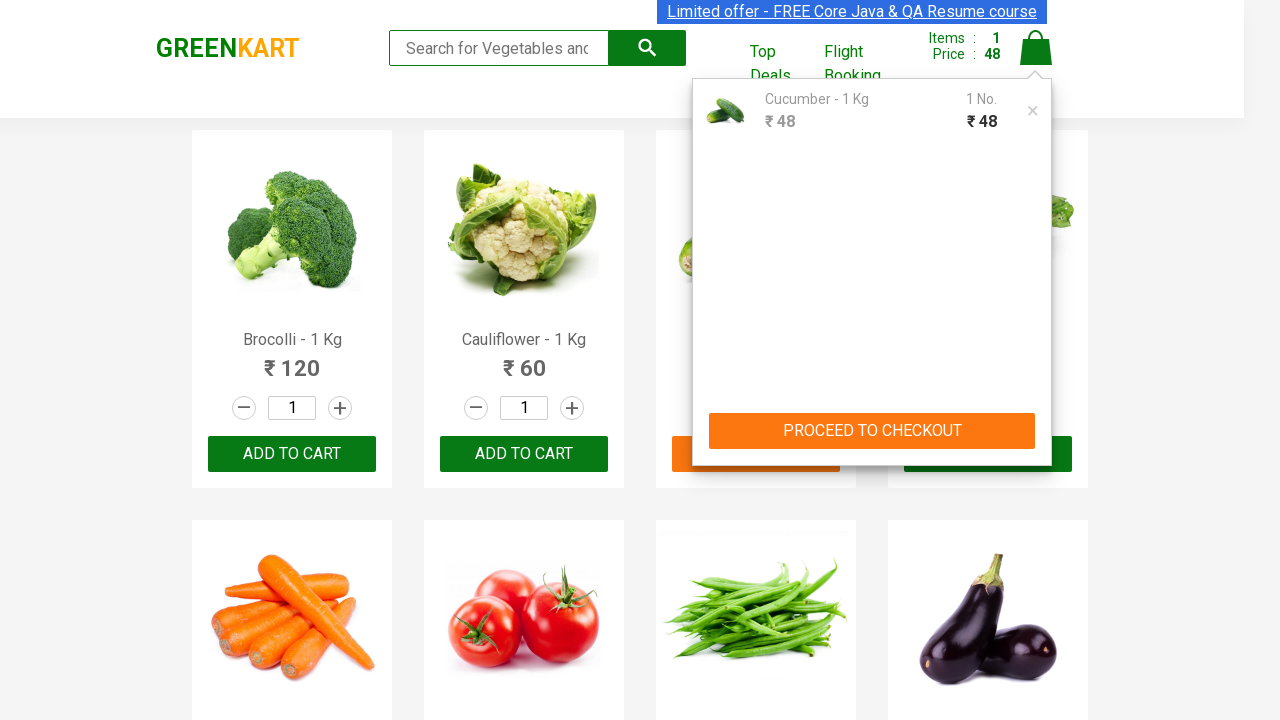

Clicked 'PROCEED TO CHECKOUT' button at (872, 431) on internal:text="PROCEED TO CHECKOUT"i
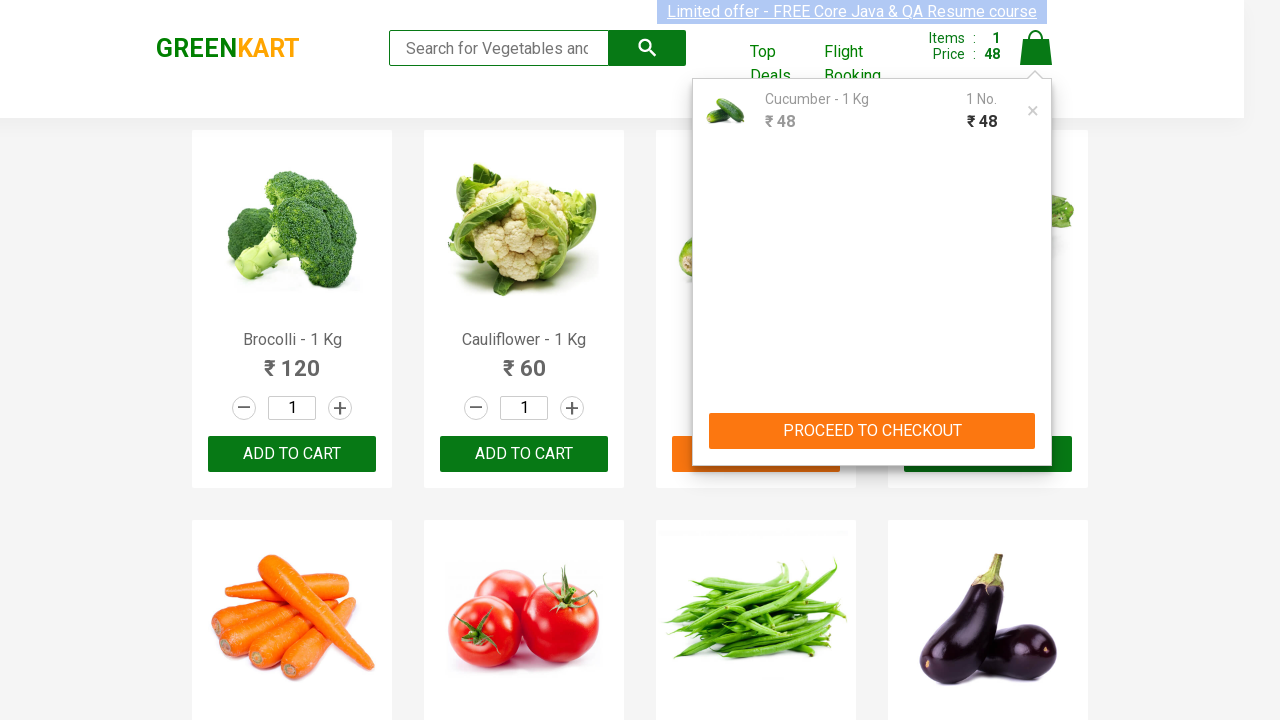

Clicked 'Place Order' button to proceed to checkout form at (1036, 420) on internal:role=button[name="Place Order"i]
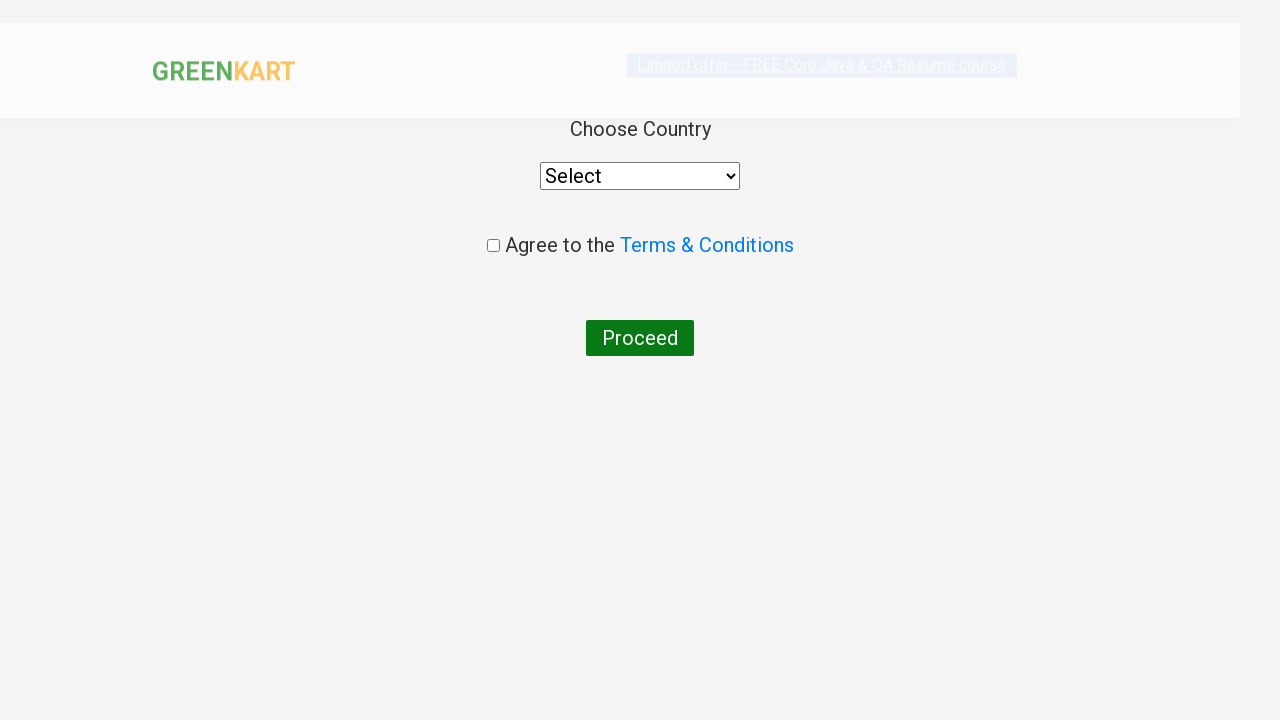

Selected 'Albania' from country dropdown on div select
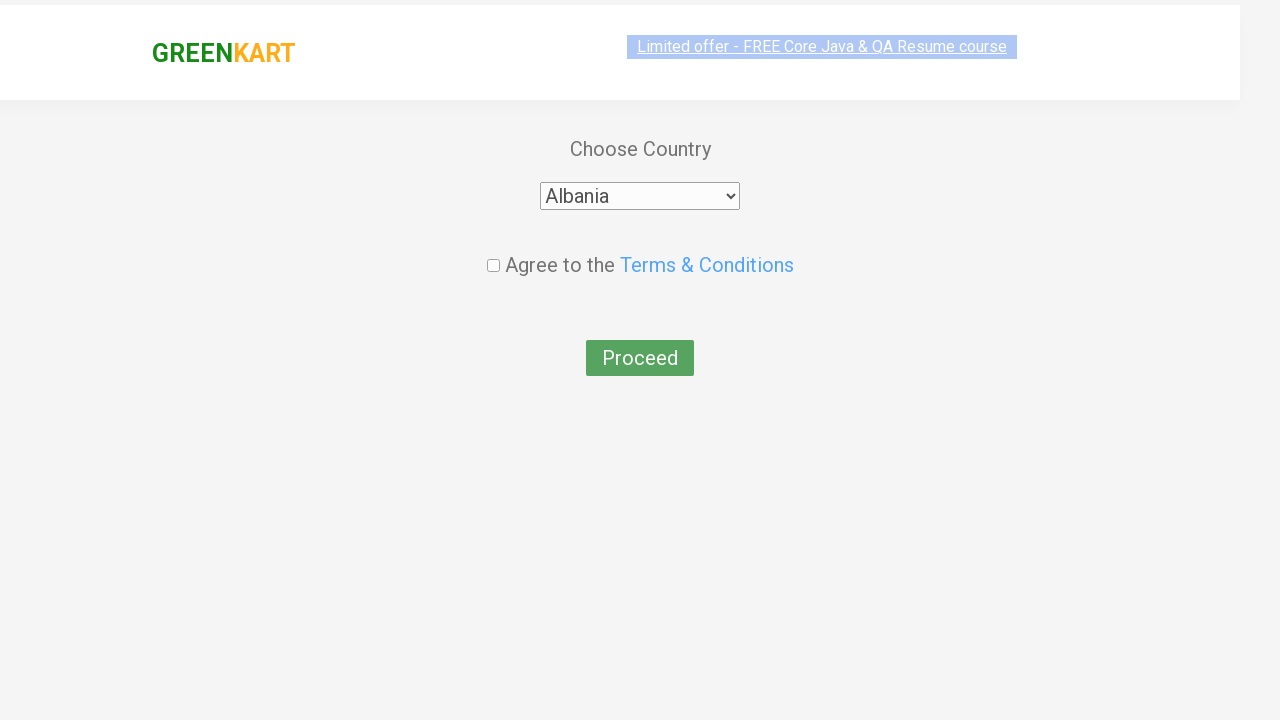

Checked the agreement checkbox at (493, 246) on .chkAgree
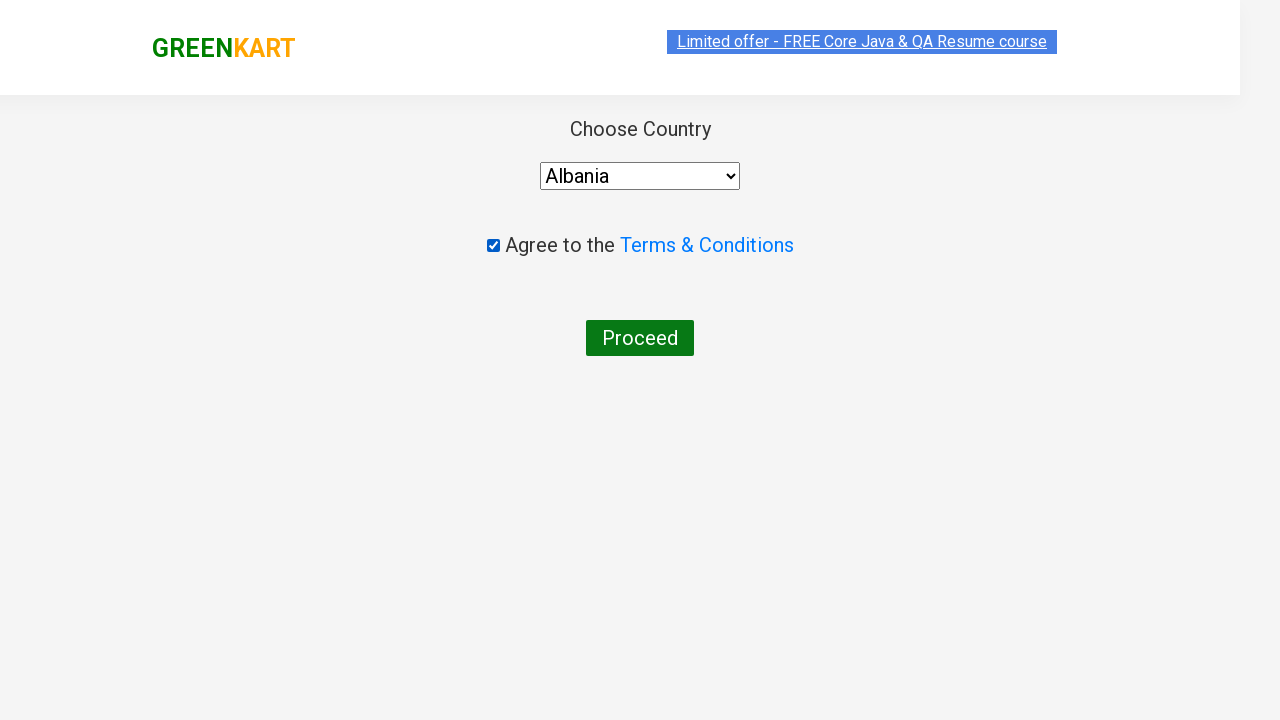

Clicked 'Proceed' button to complete the order at (640, 338) on internal:text="Proceed"i
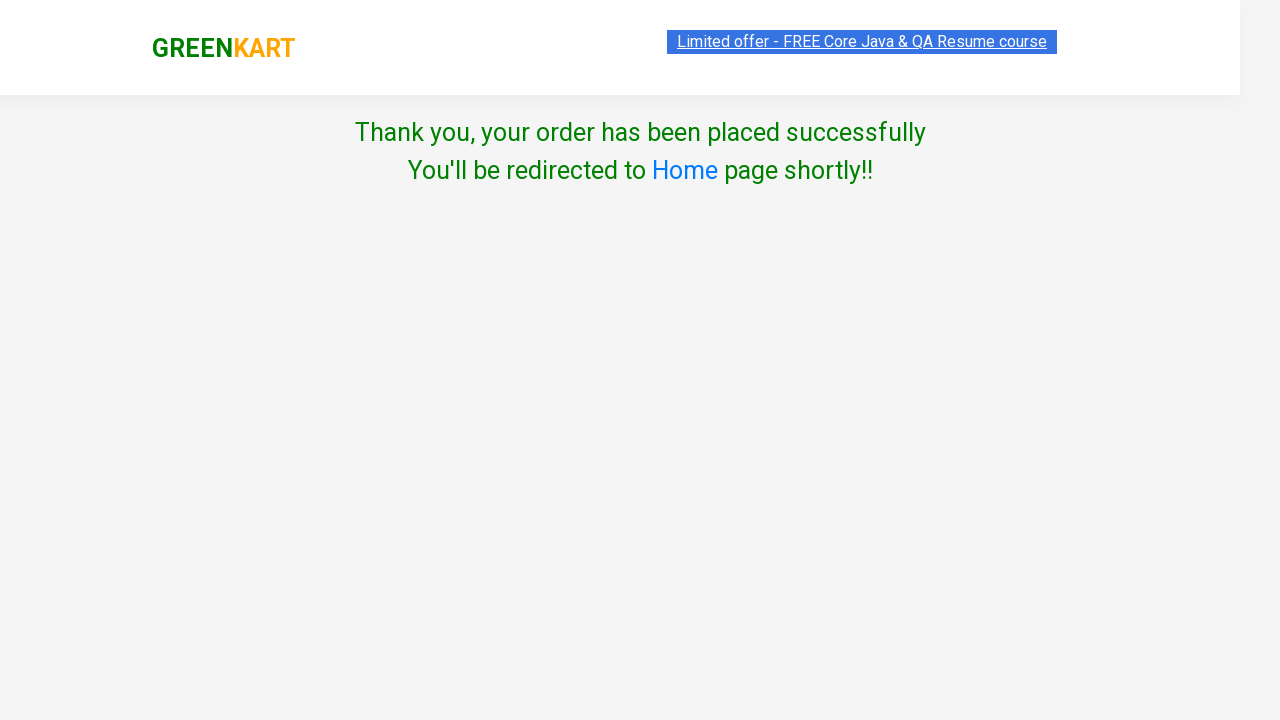

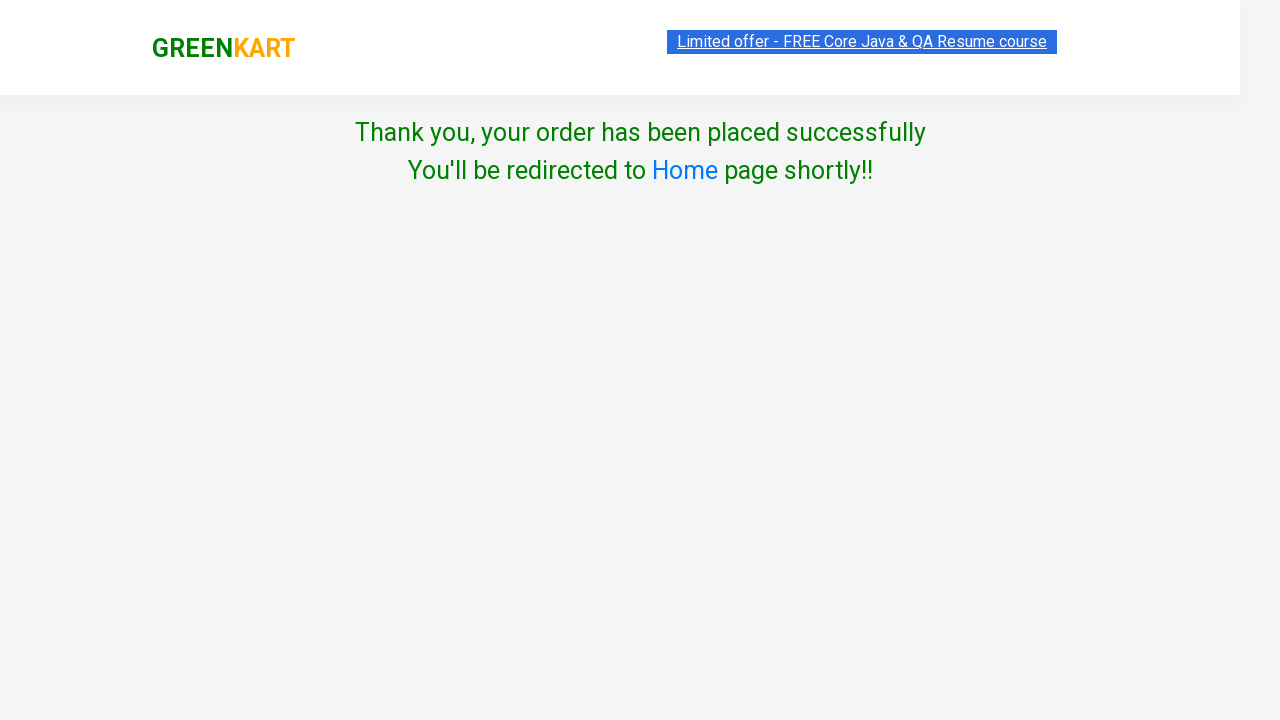